Tests that cart preview doesn't appear when cart is empty

Starting URL: https://coffee-cart.app/

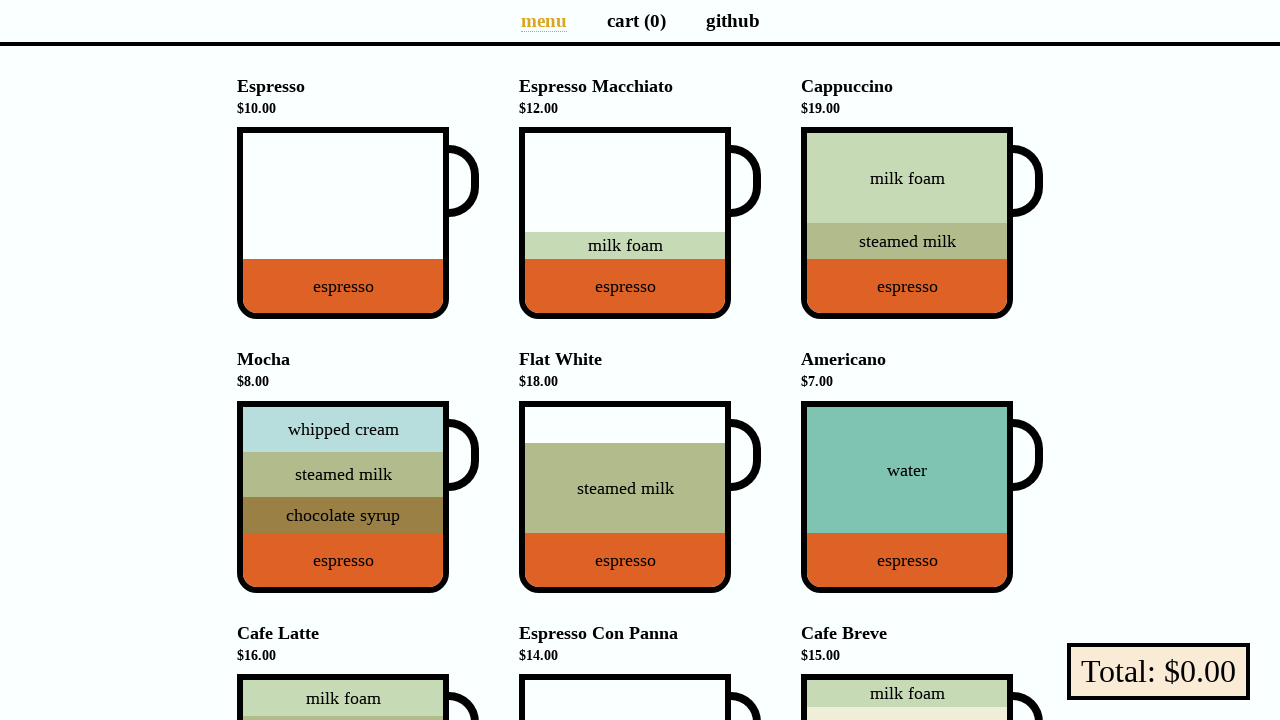

Pay button loaded and ready
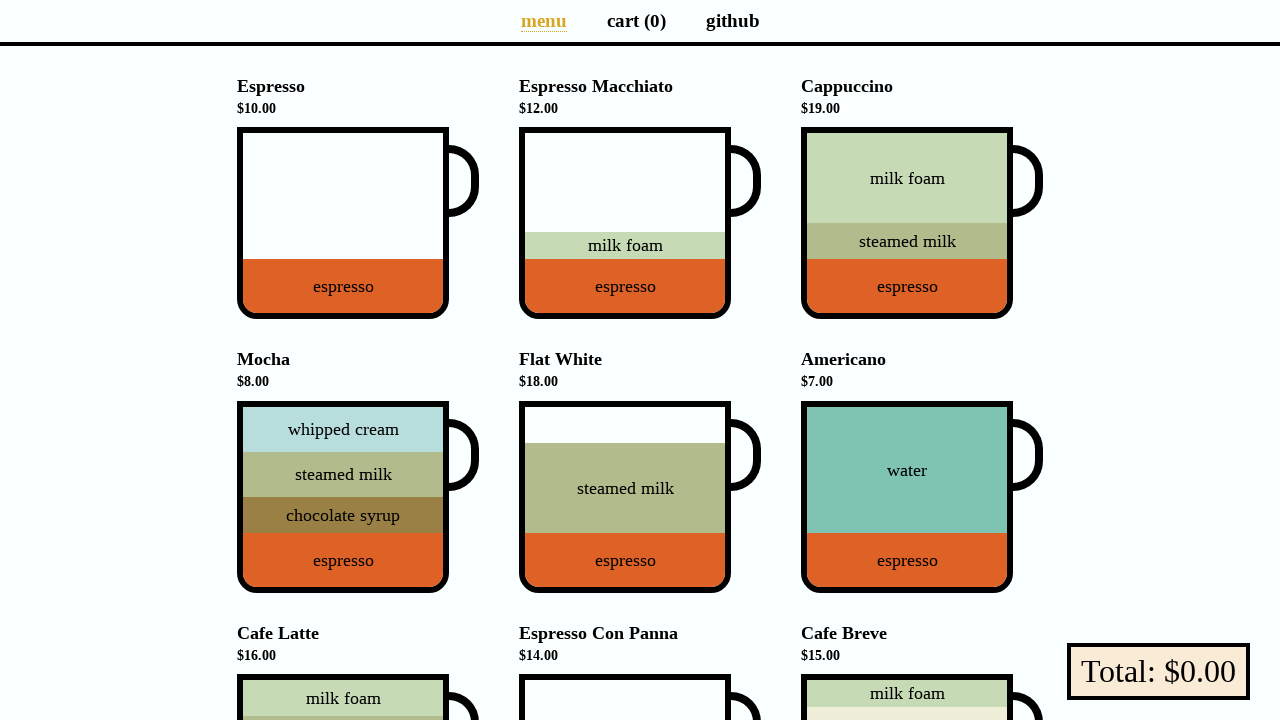

Hovered over pay button with empty cart at (1158, 672) on button.pay
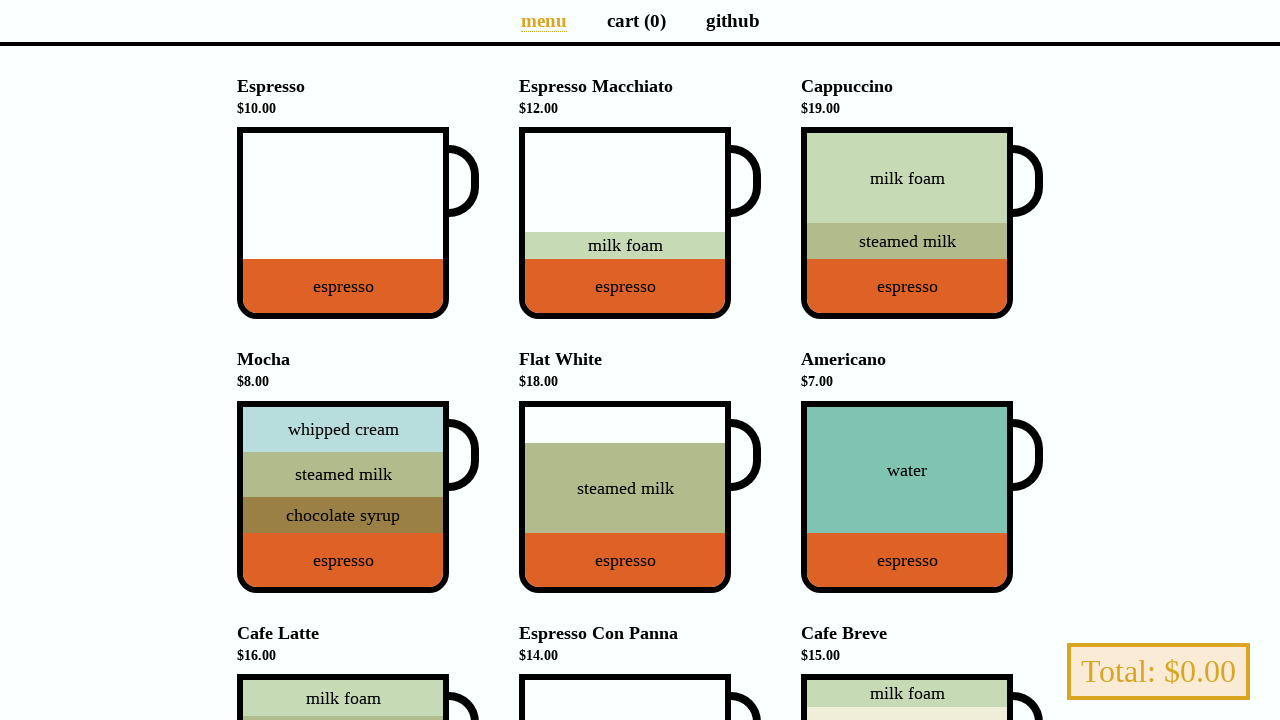

Verified that cart preview does not appear when cart is empty
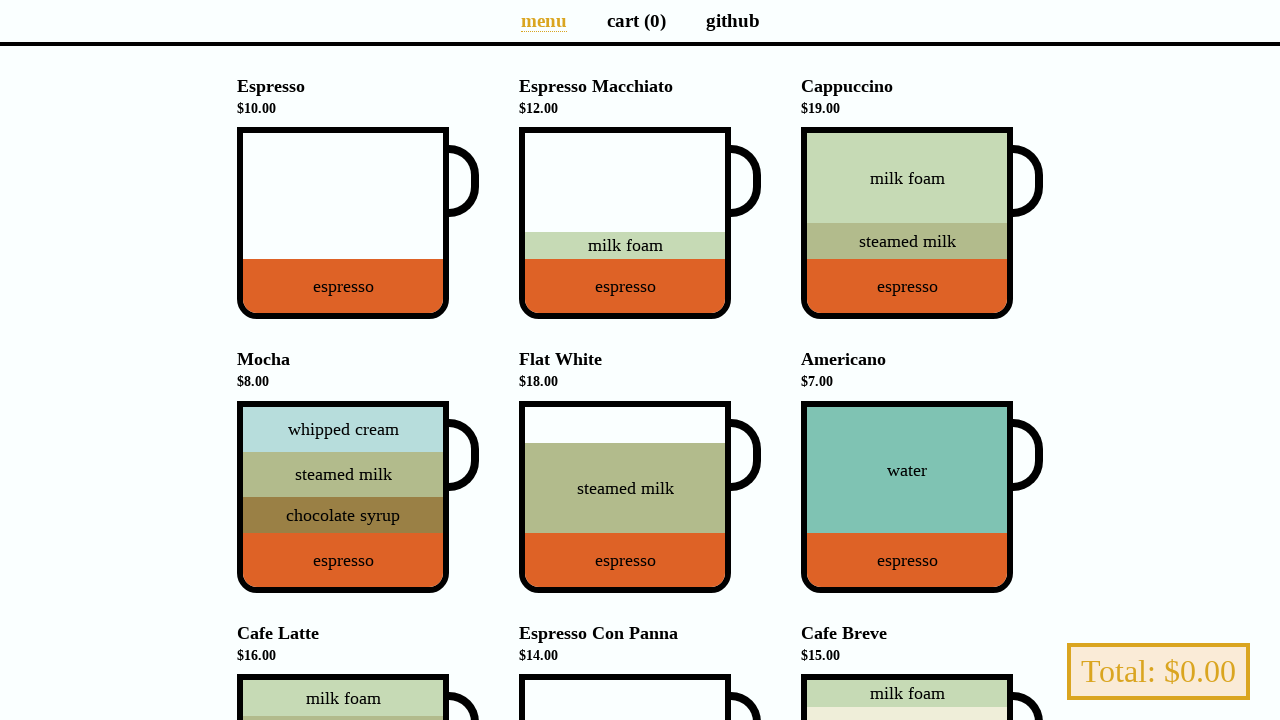

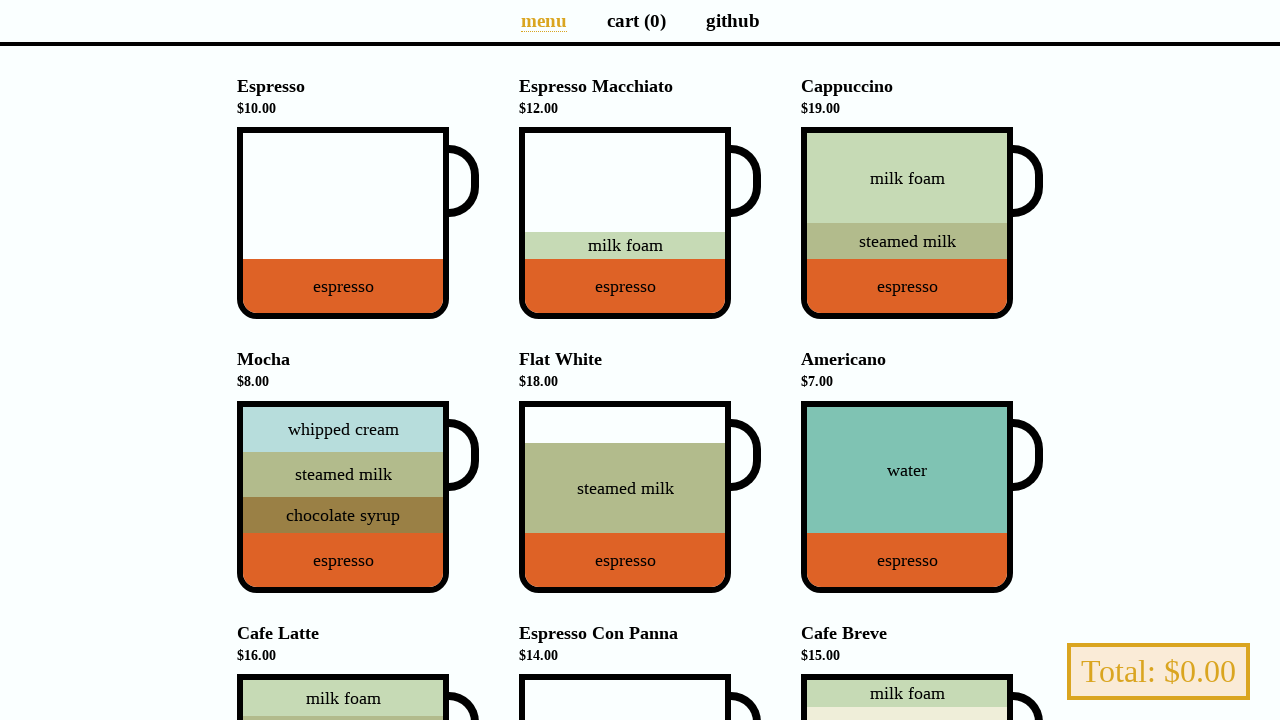